Automates the RPA Challenge by clicking the start button and filling out employee information forms with data including first name, last name, company name, role, address, email, and phone number, then submitting each form.

Starting URL: https://rpachallenge.com

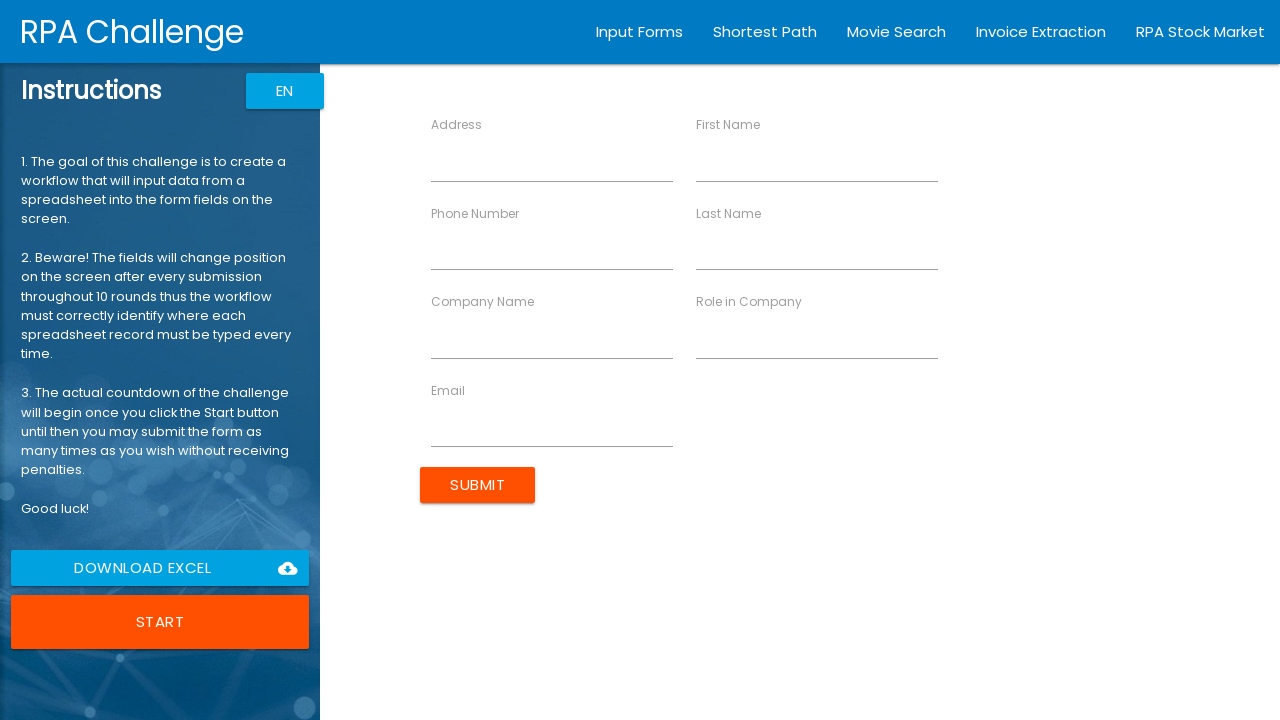

Clicked Start button to begin RPA Challenge at (160, 622) on button:has-text('Start')
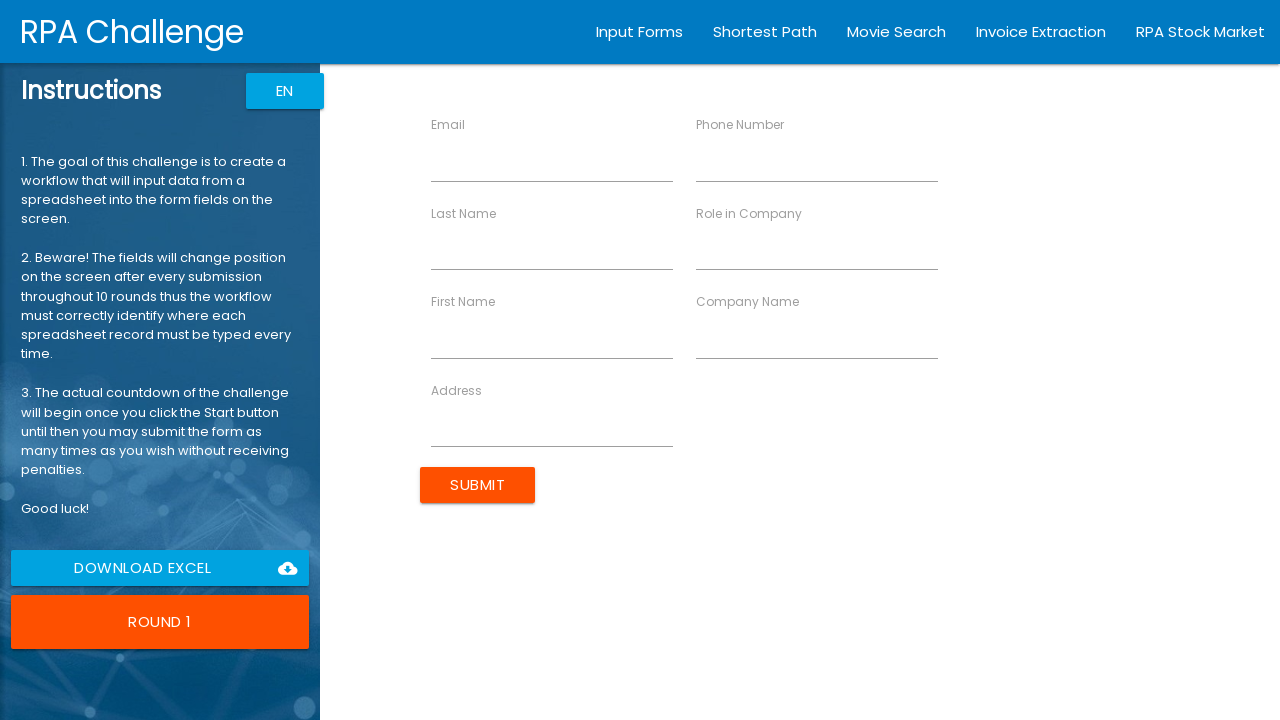

Filled first name field with 'John' on input[ng-reflect-name='labelFirstName']
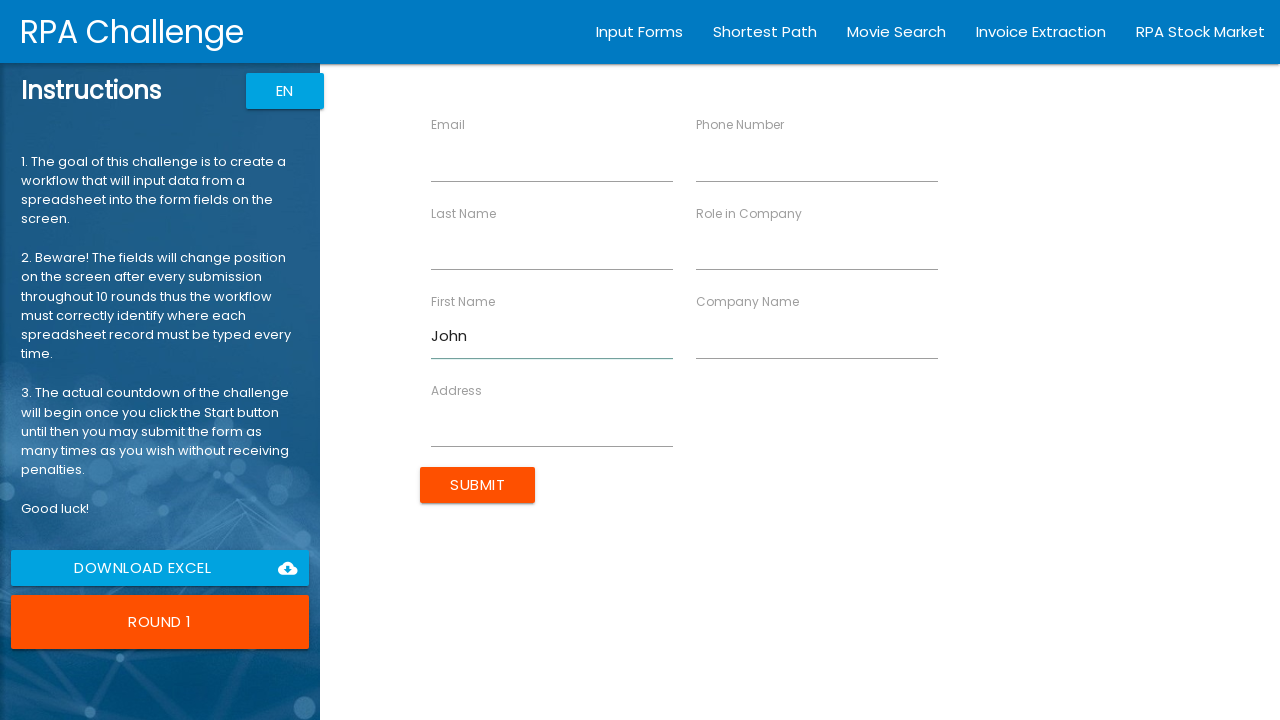

Filled last name field with 'Smith' on input[ng-reflect-name='labelLastName']
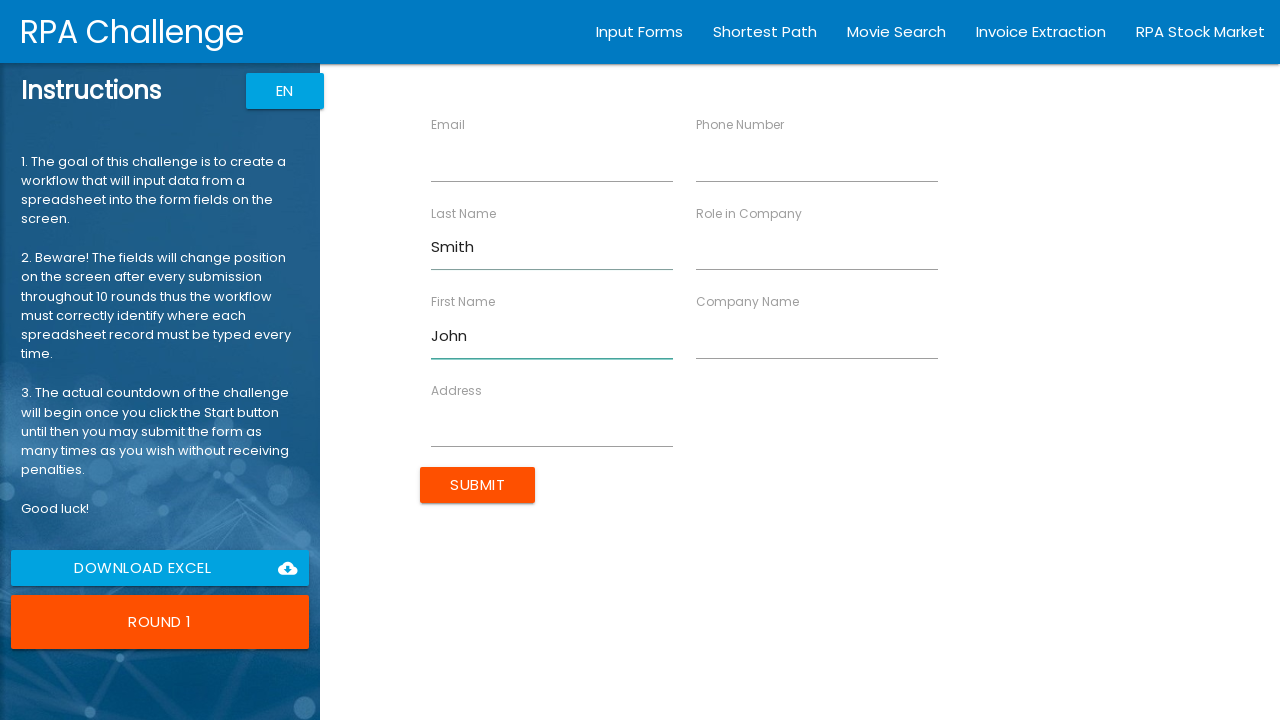

Filled company name field with 'Tech Corp' on input[ng-reflect-name='labelCompanyName']
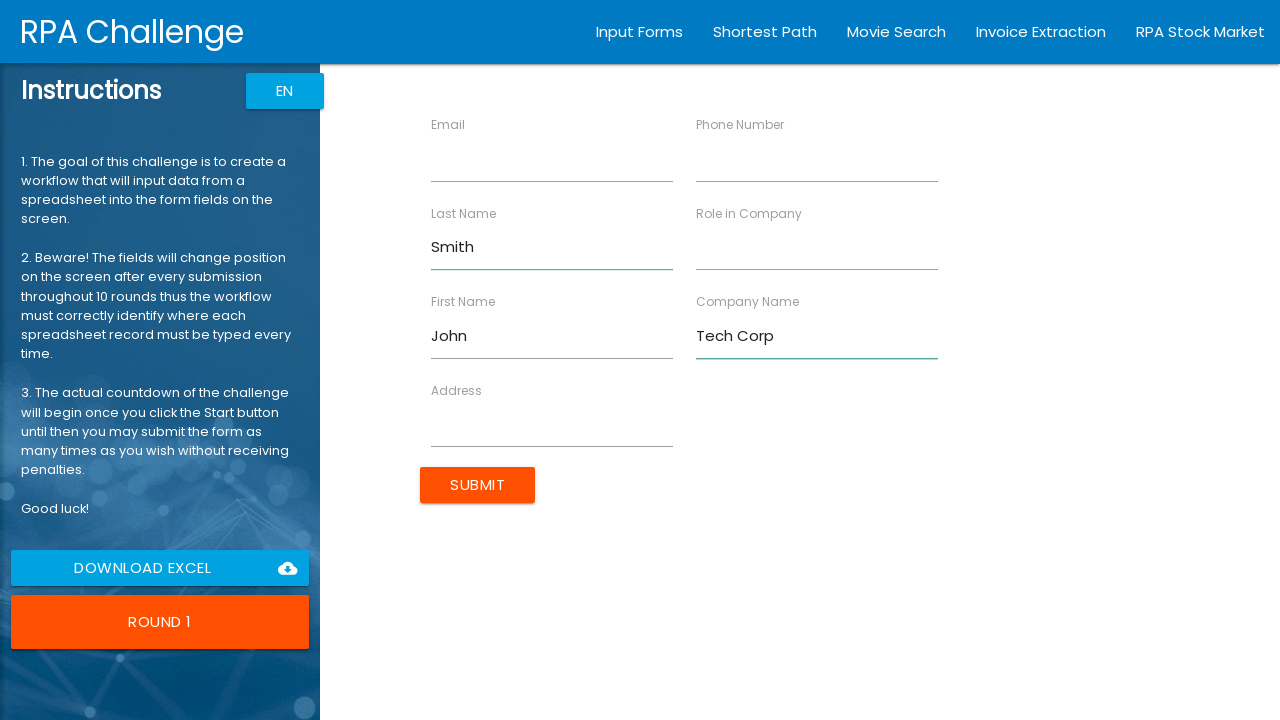

Filled role field with 'Software Engineer' on input[ng-reflect-name='labelRole']
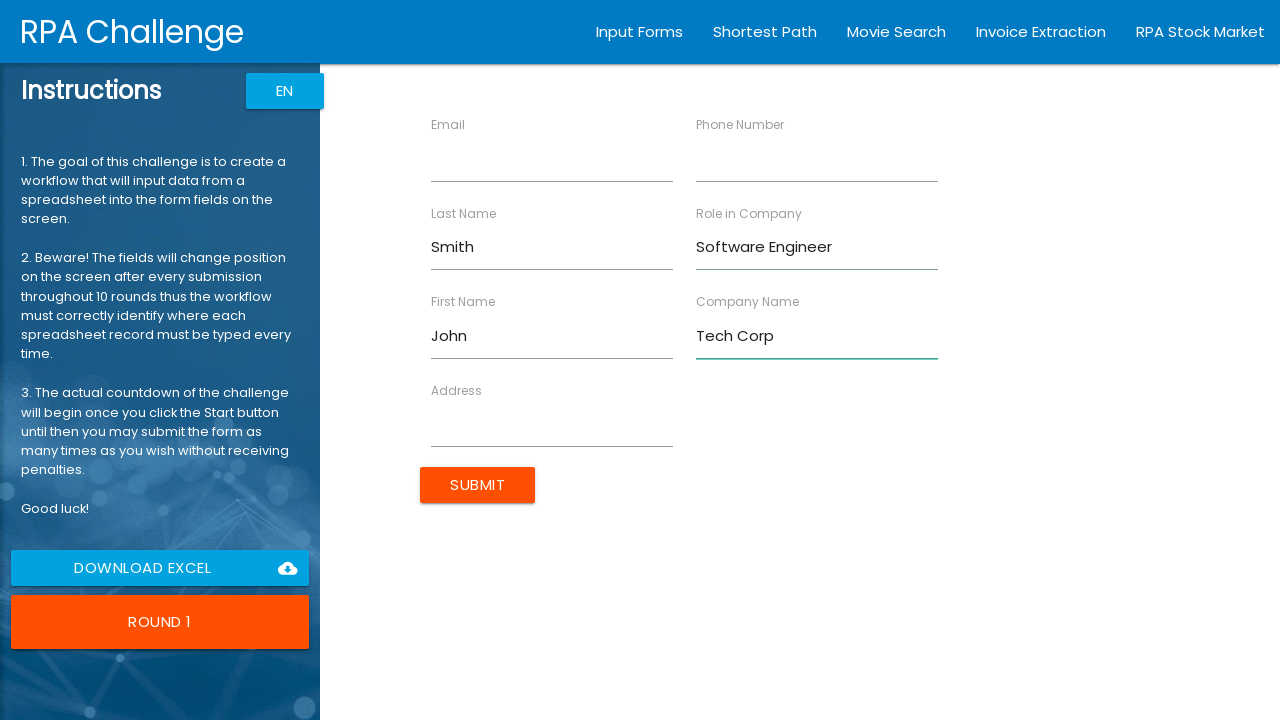

Filled address field with '123 Main Street, Boston, MA' on input[ng-reflect-name='labelAddress']
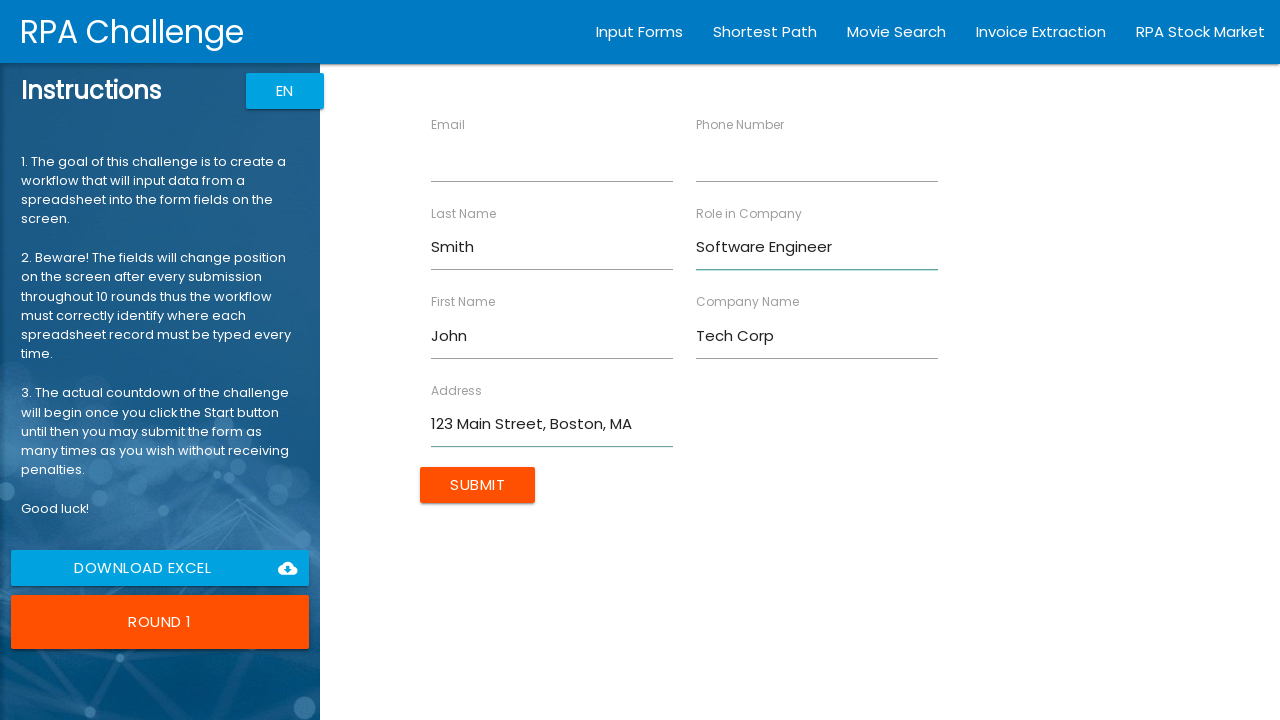

Filled email field with 'john.smith@techcorp.com' on input[ng-reflect-name='labelEmail']
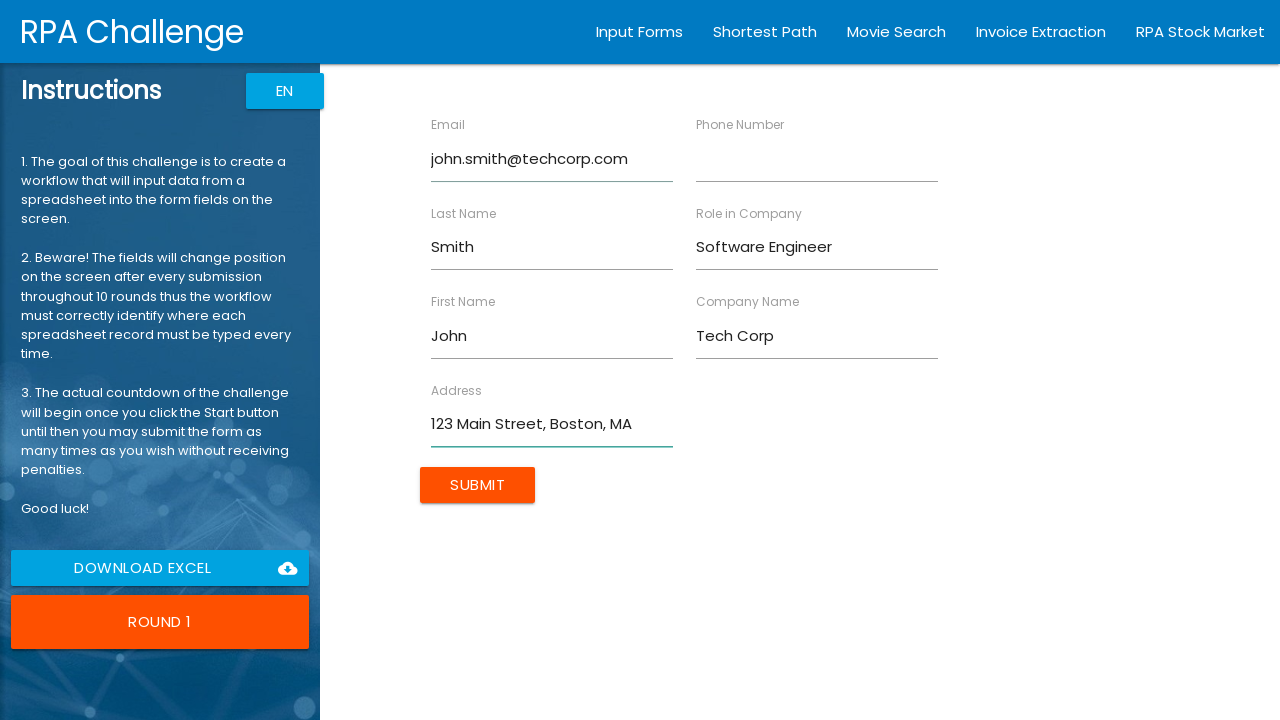

Filled phone field with '5551234567' on input[ng-reflect-name='labelPhone']
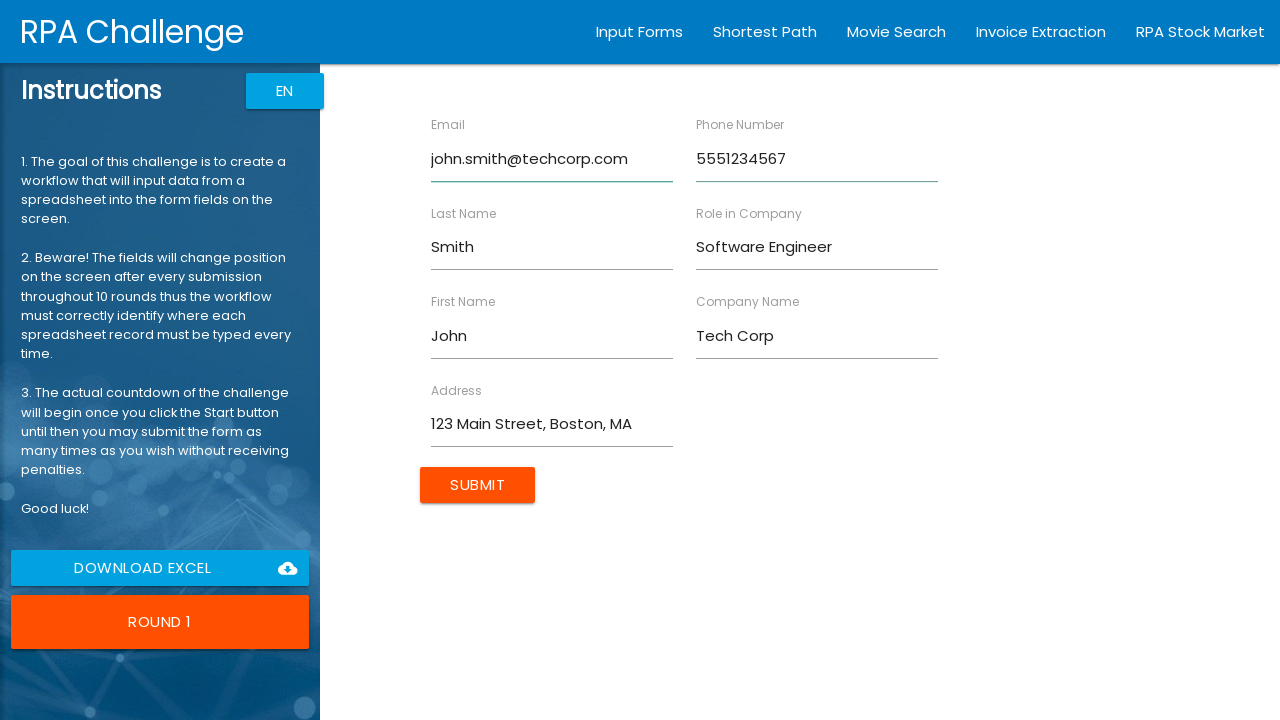

Submitted form for John Smith at (478, 485) on input[value='Submit']
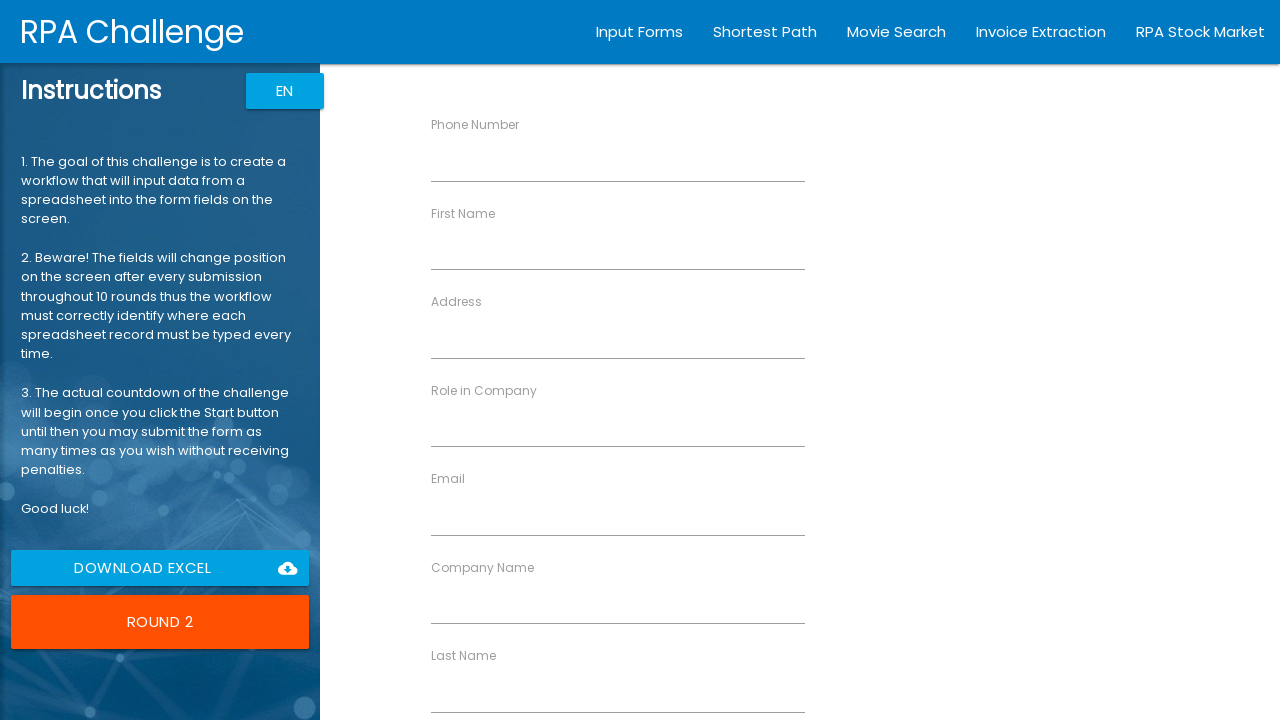

Filled first name field with 'Sarah' on input[ng-reflect-name='labelFirstName']
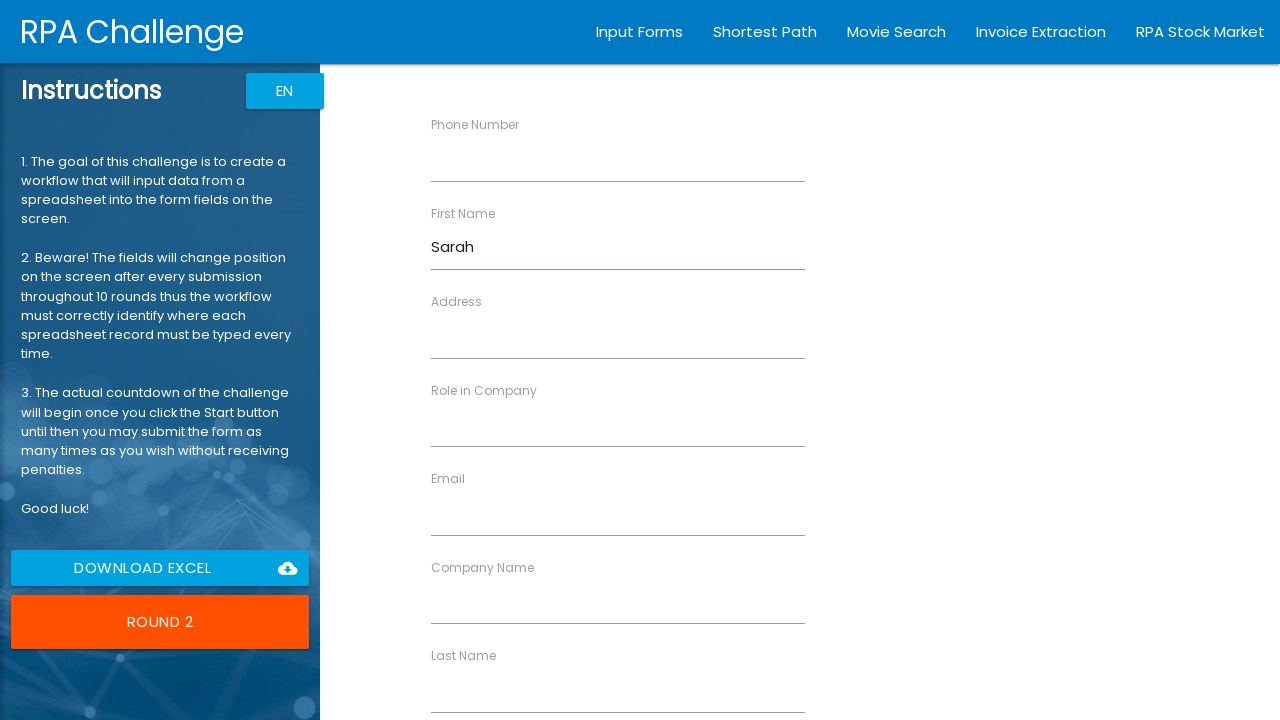

Filled last name field with 'Johnson' on input[ng-reflect-name='labelLastName']
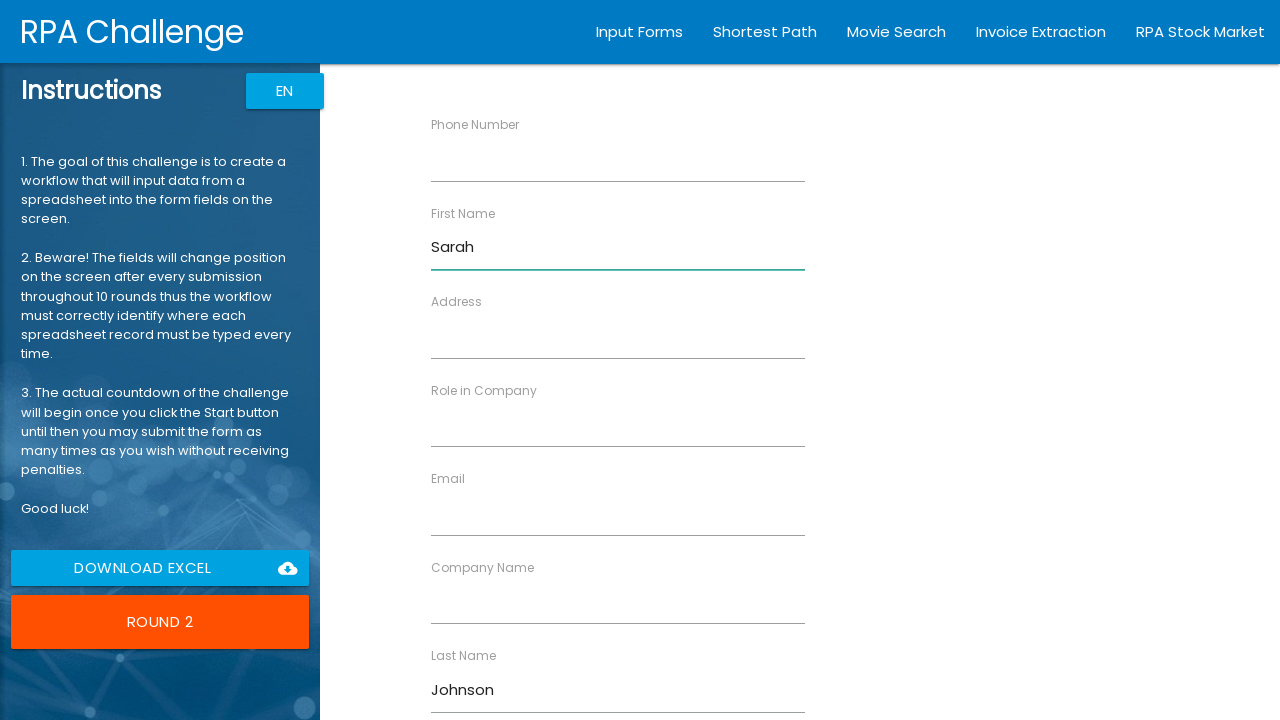

Filled company name field with 'Data Solutions' on input[ng-reflect-name='labelCompanyName']
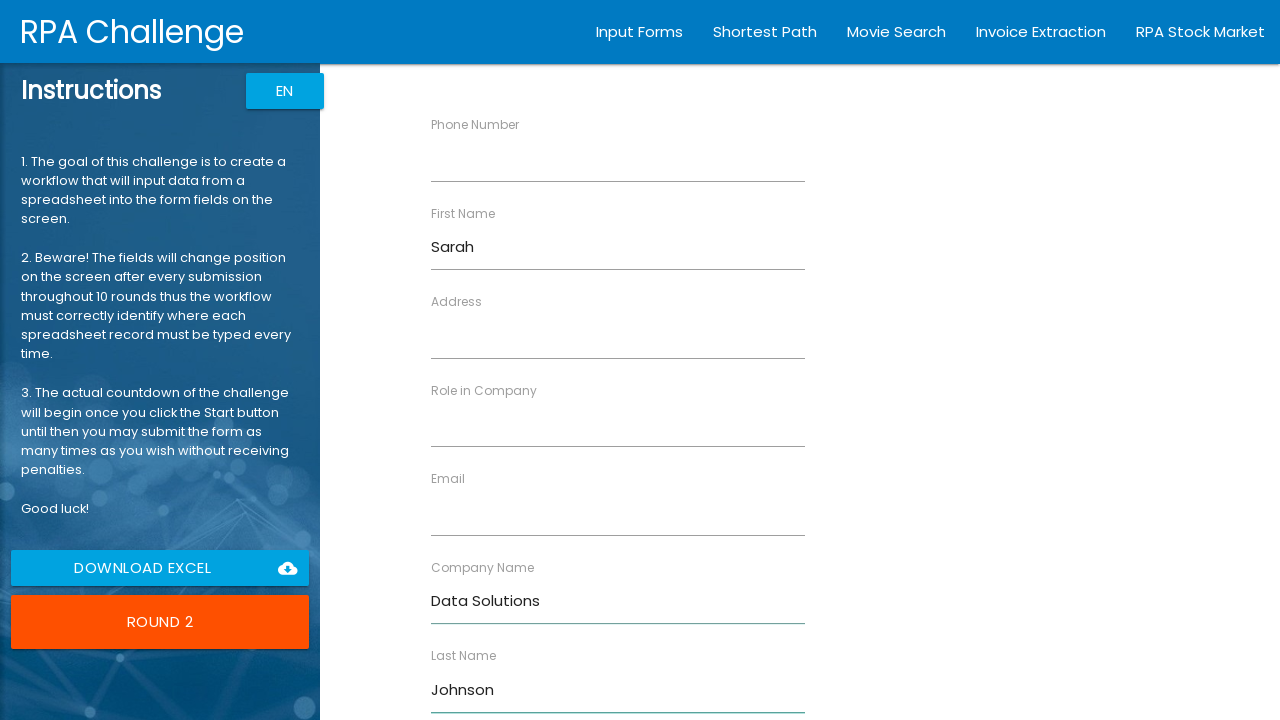

Filled role field with 'Data Analyst' on input[ng-reflect-name='labelRole']
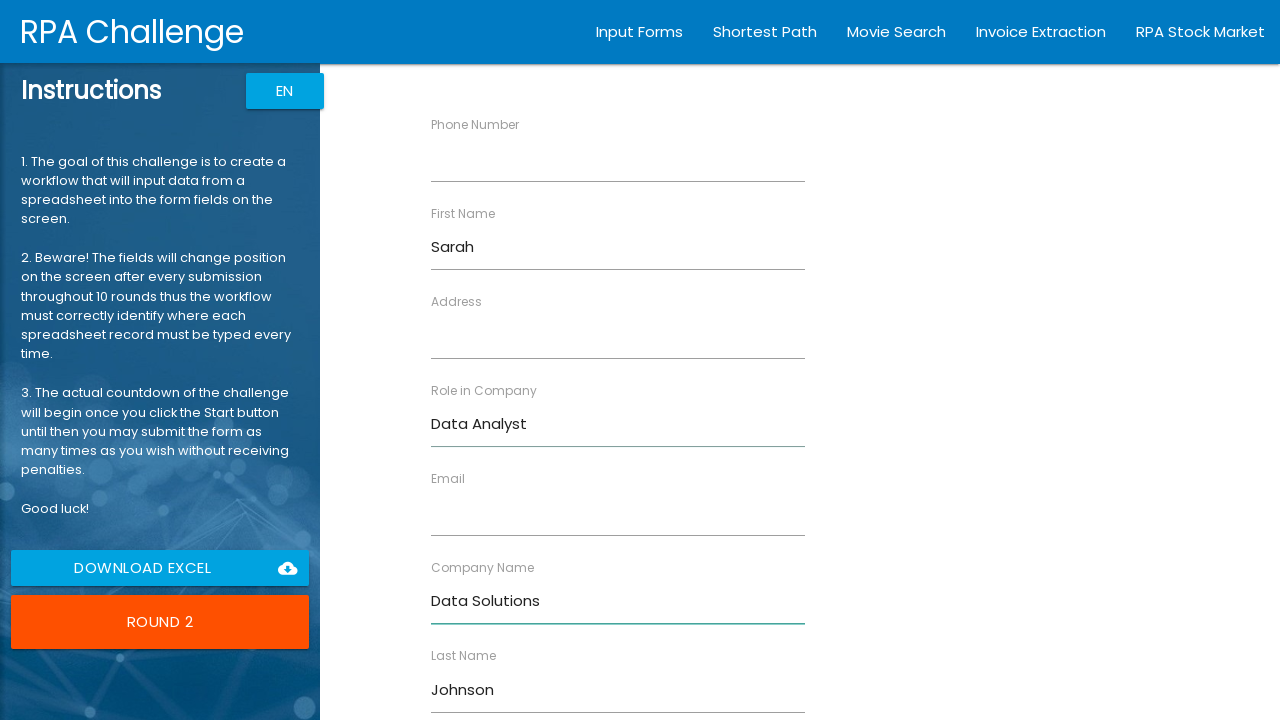

Filled address field with '456 Oak Avenue, Seattle, WA' on input[ng-reflect-name='labelAddress']
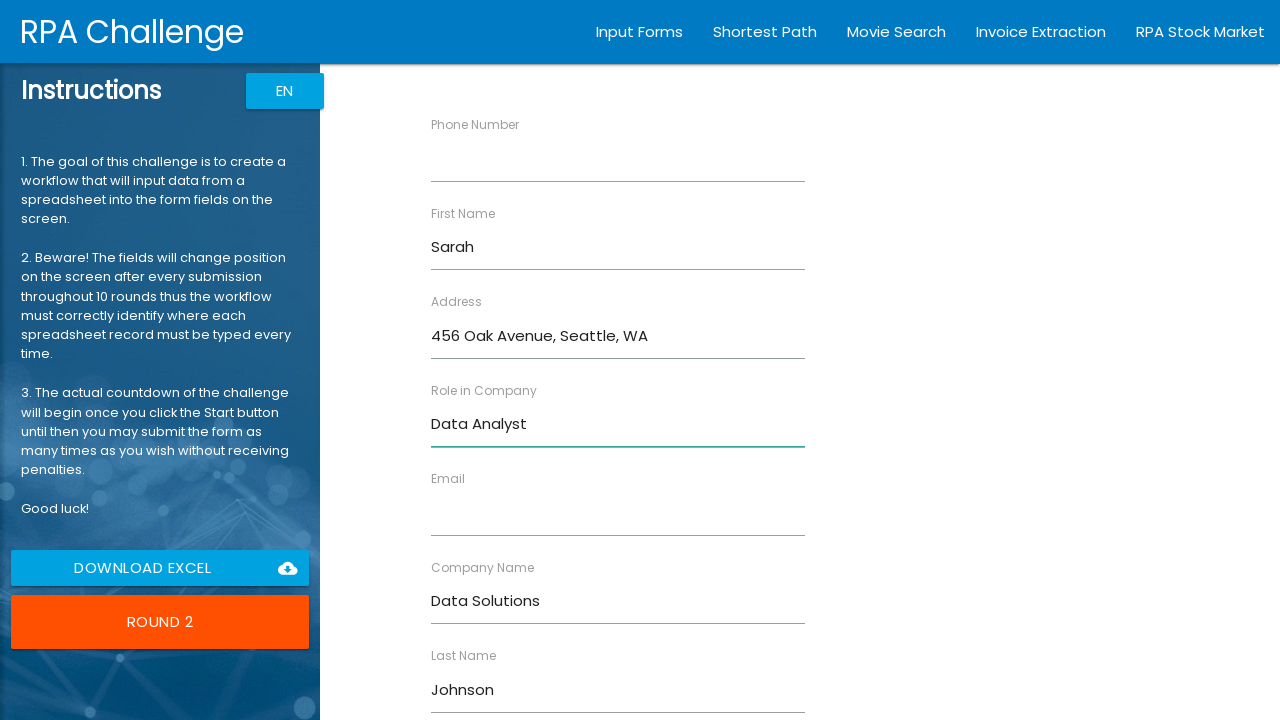

Filled email field with 'sarah.j@datasolutions.com' on input[ng-reflect-name='labelEmail']
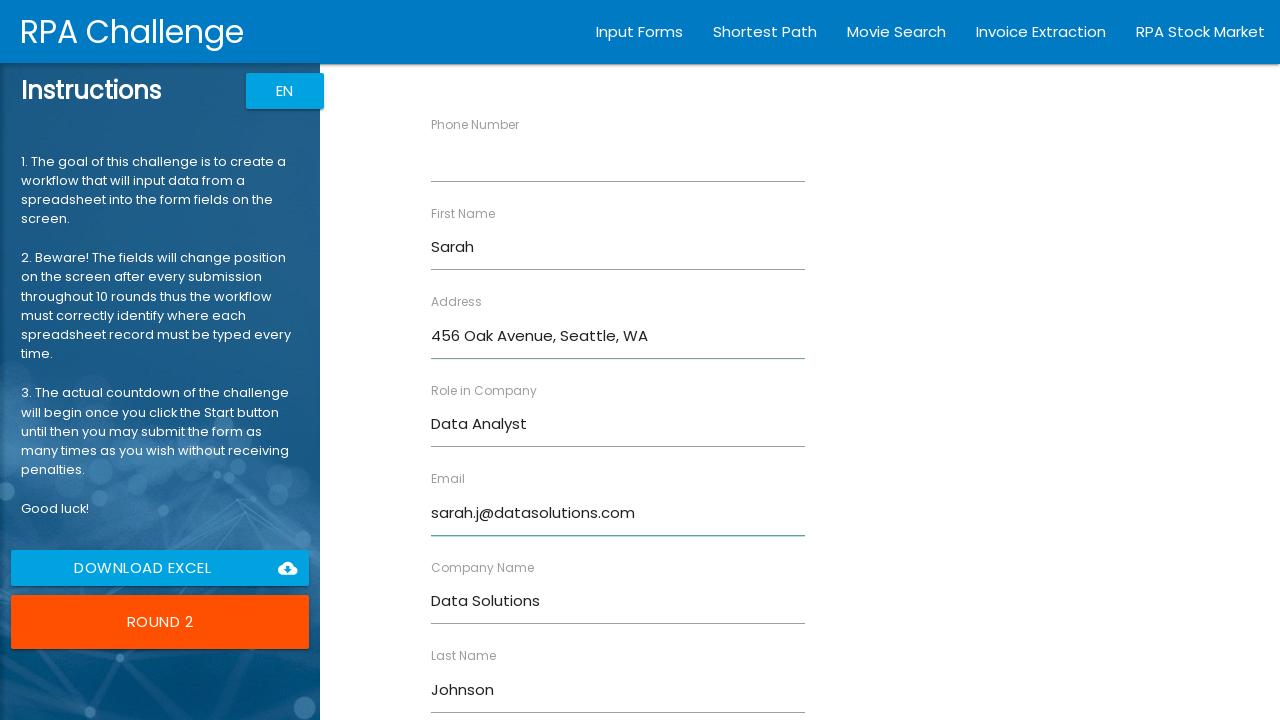

Filled phone field with '5559876543' on input[ng-reflect-name='labelPhone']
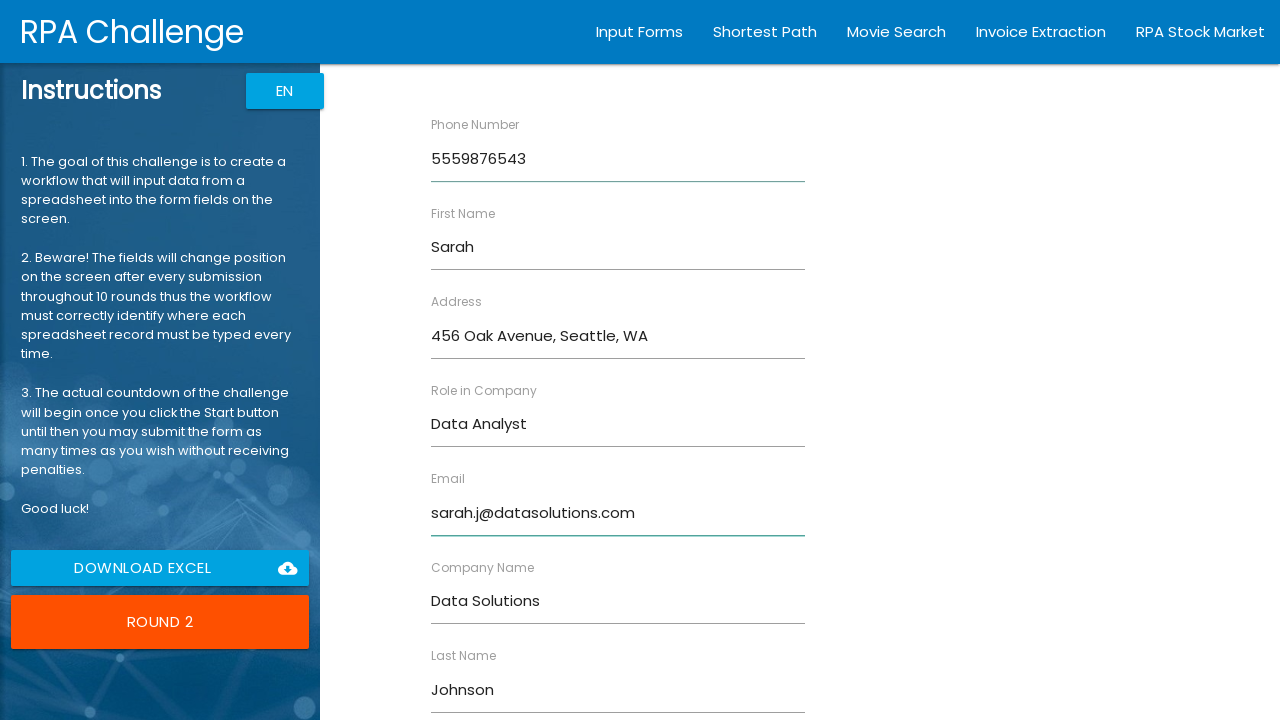

Submitted form for Sarah Johnson at (478, 688) on input[value='Submit']
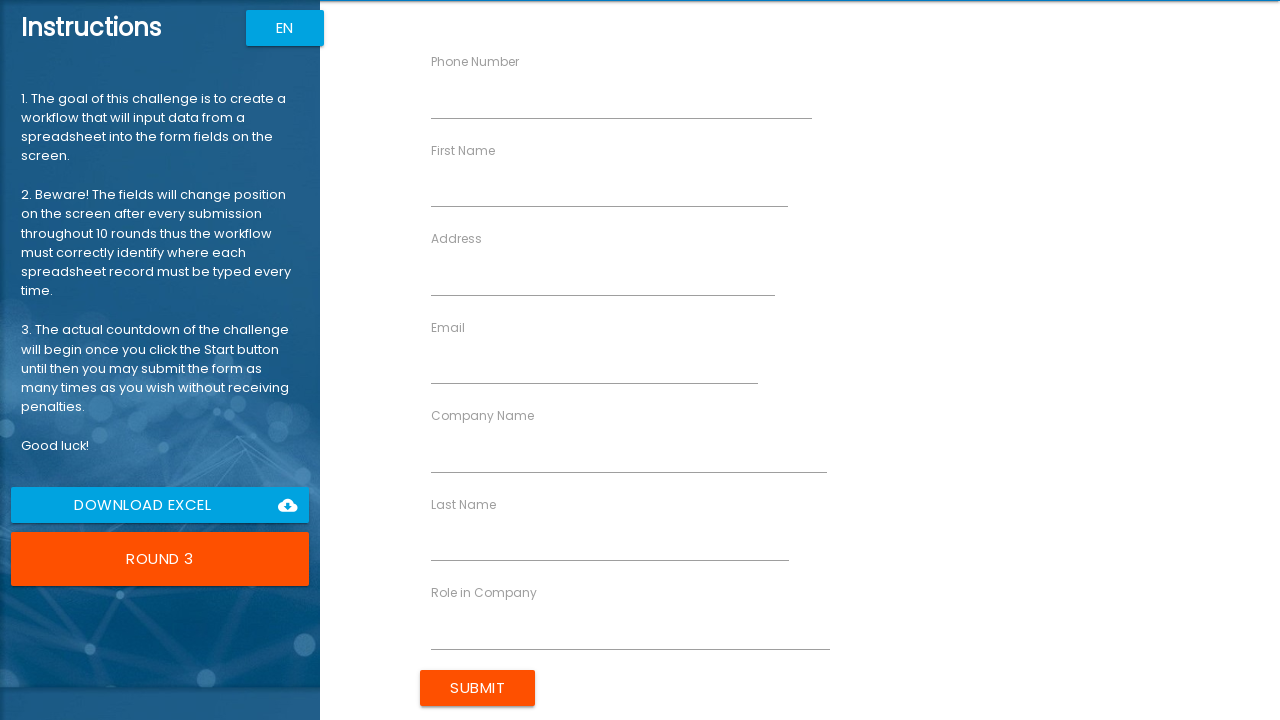

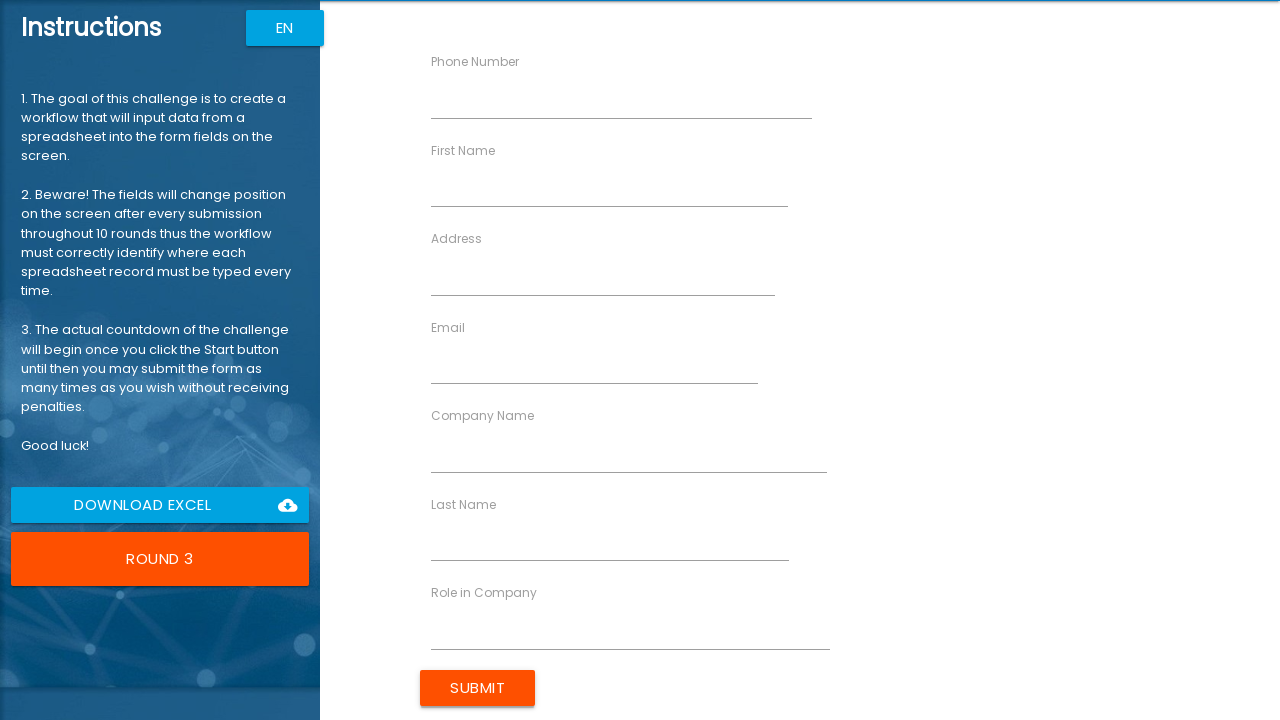